Tests the checkbox functionality by navigating to the Elements section, clicking on Check Box, expanding tree nodes using plus icons, and selecting a checkbox.

Starting URL: https://www.tutorialspoint.com/selenium/practice/selenium_automation_practice.php

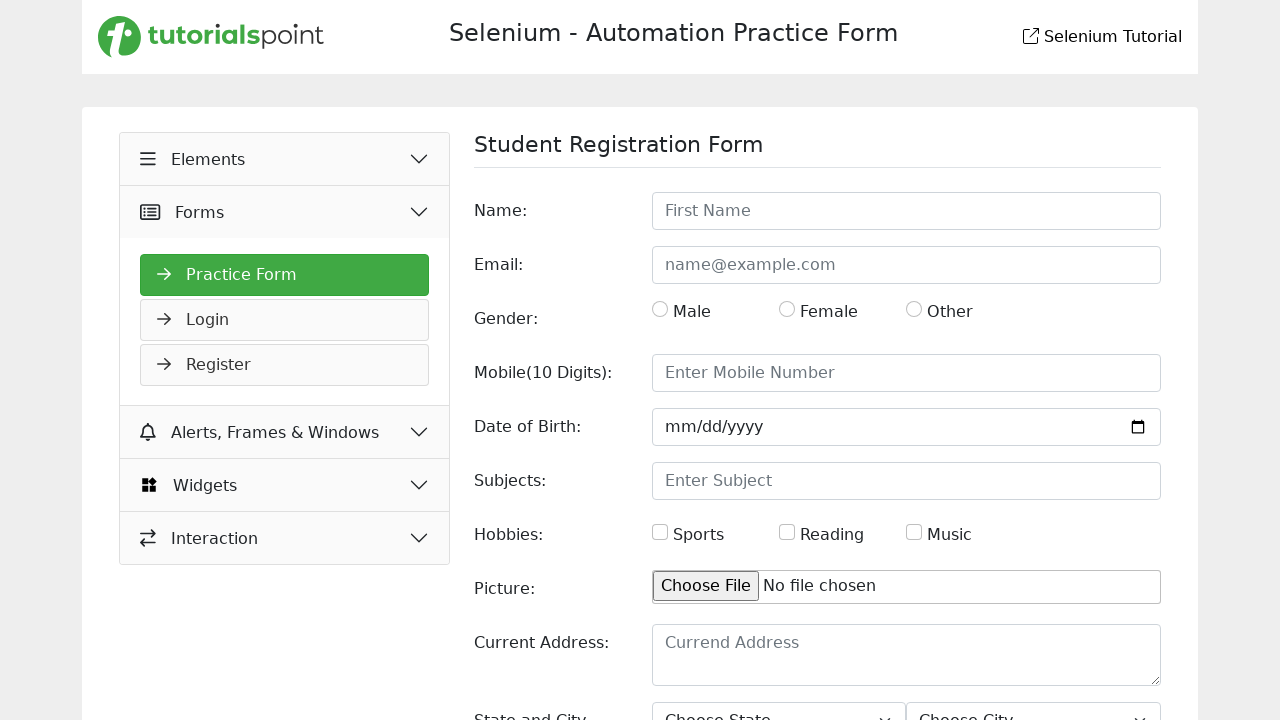

Clicked on Elements button at (285, 159) on xpath=//button[text()=' Elements']
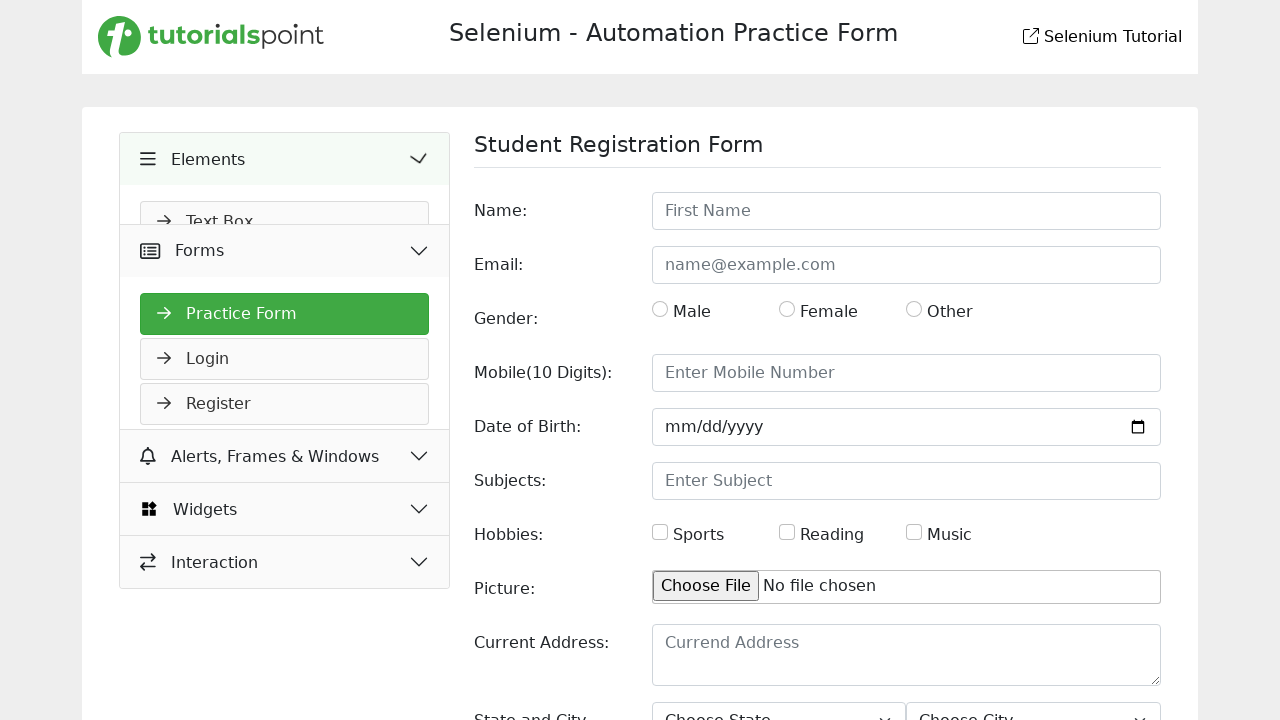

Clicked on Check Box link at (285, 267) on xpath=//a[text()=' Check Box']
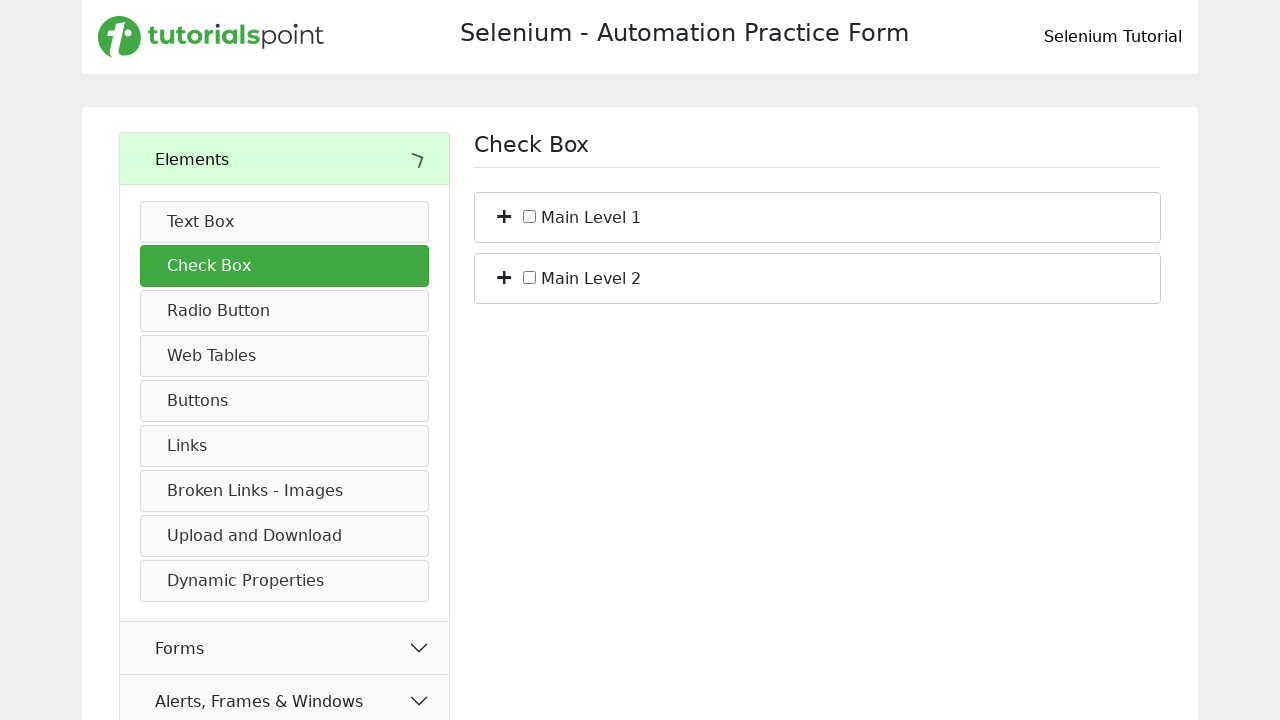

Clicked first plus icon to expand tree node at (504, 215) on (//span[@class='plus'])[1]
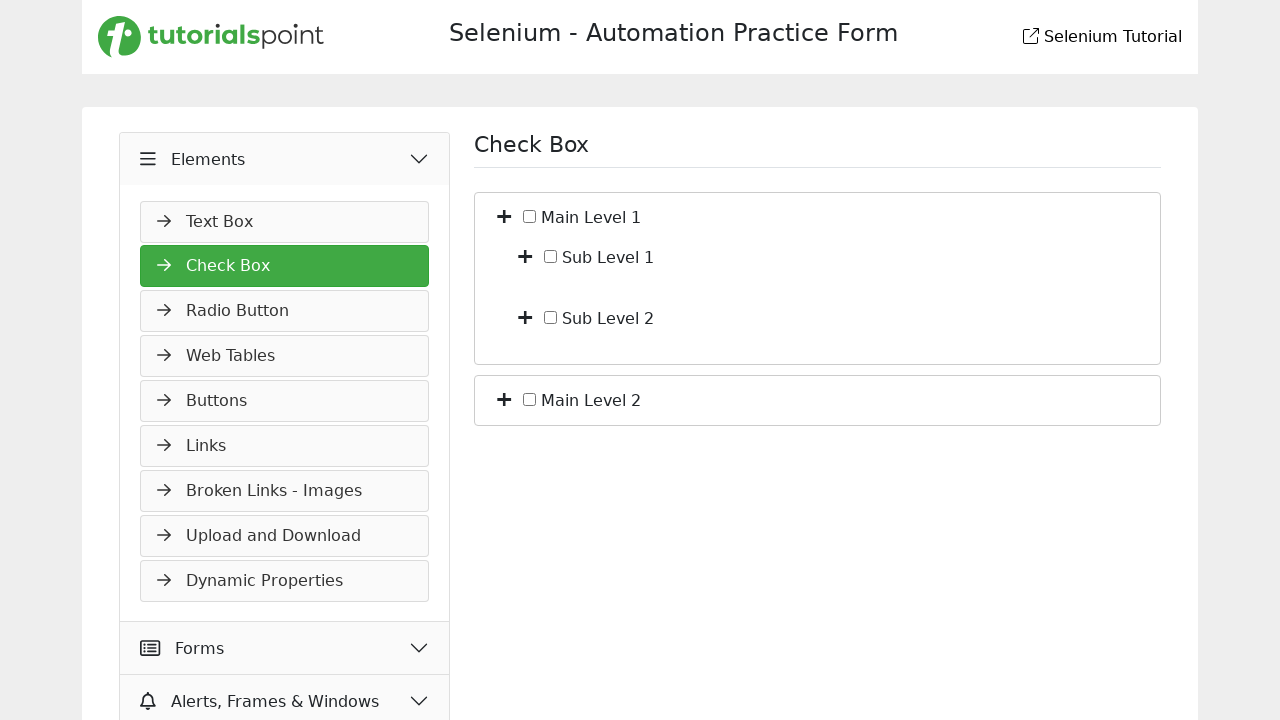

Clicked first plus icon again to expand further at (525, 255) on (//span[@class='plus'])[1]
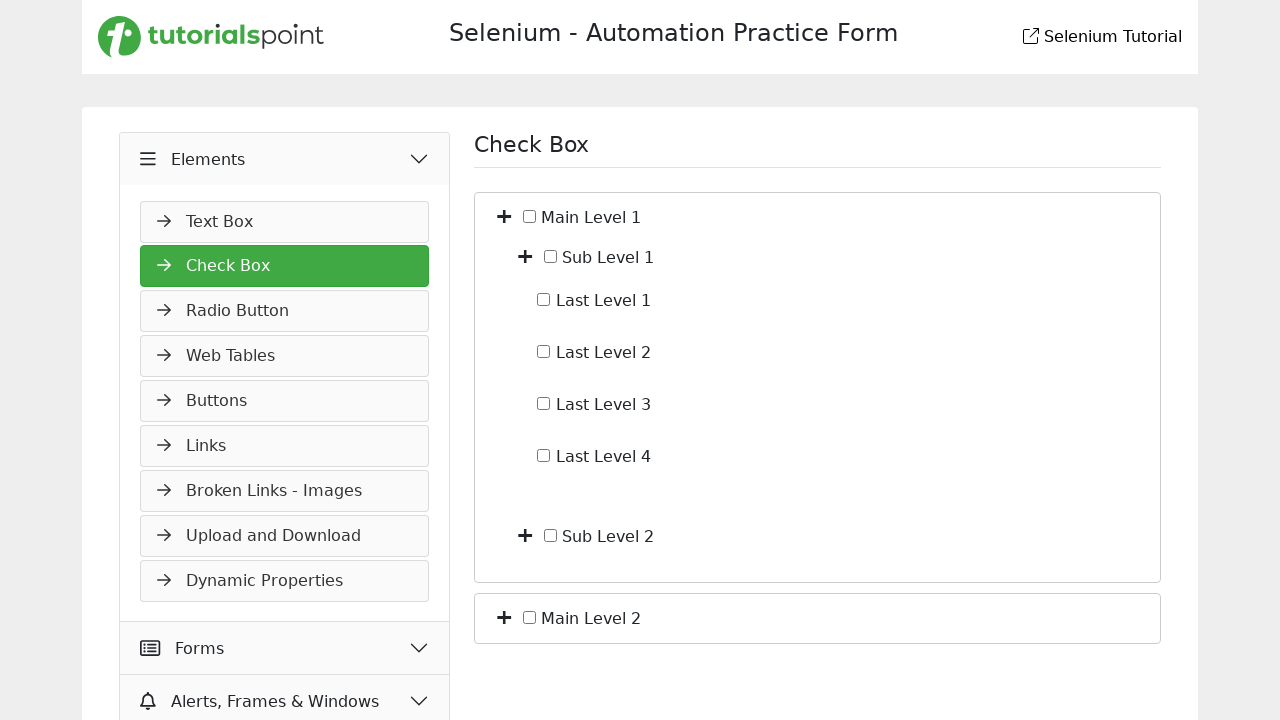

Selected the 6th checkbox at (544, 455) on (//input[@type='checkbox'])[6]
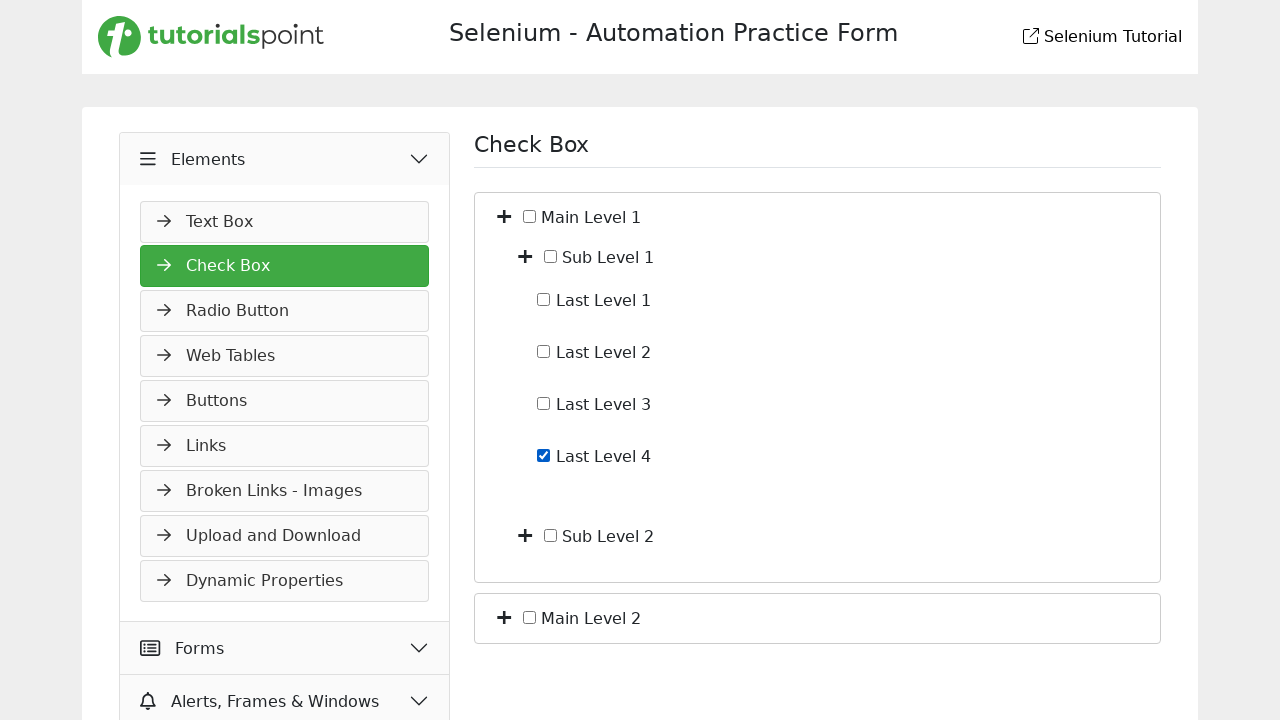

Clicked first plus icon again to expand at (525, 534) on (//span[@class='plus'])[1]
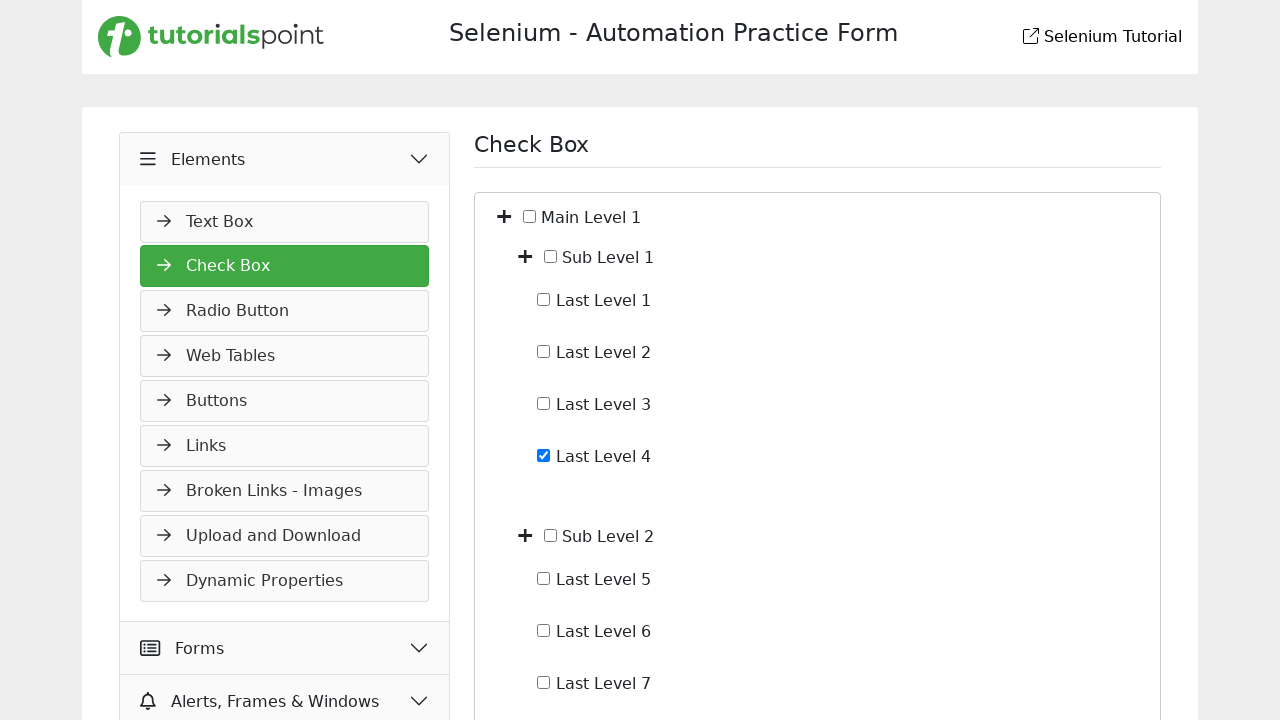

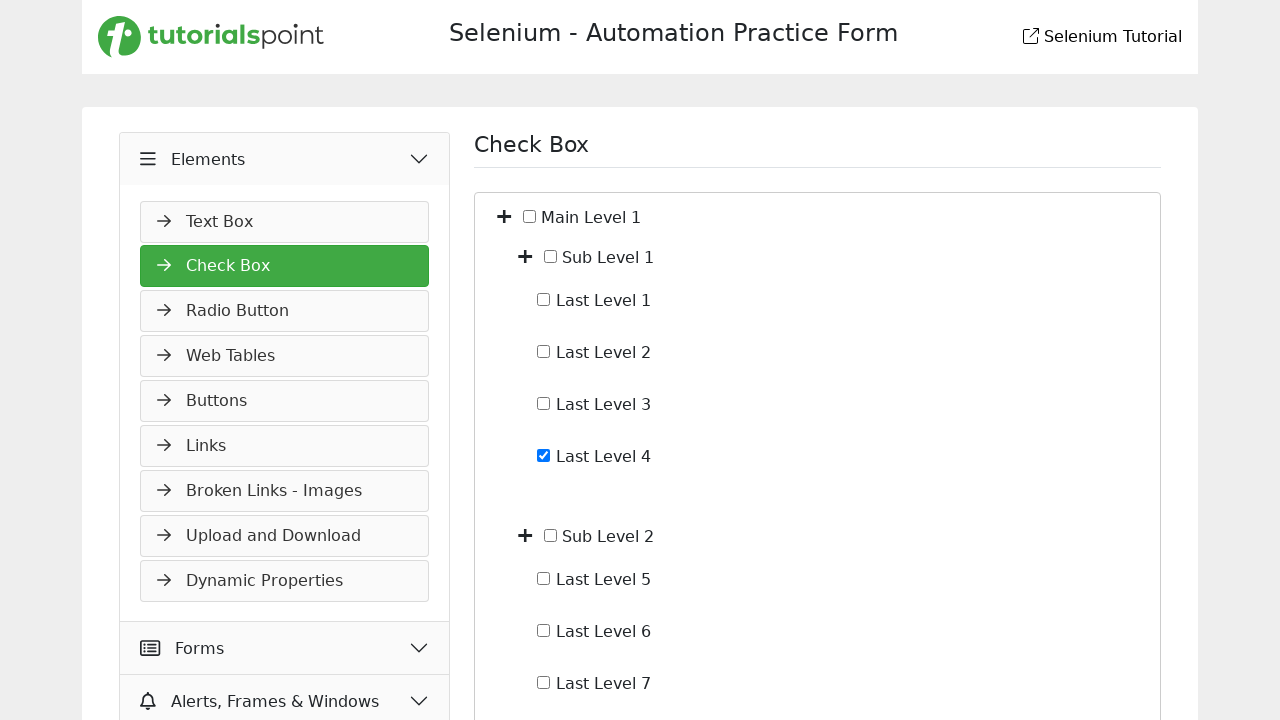